Tests an e-commerce shopping flow by searching for specific vegetables (Cucumber, Brocolli, Beetroot, Carrot), adding them to cart, proceeding to checkout, applying a promo code, and verifying the promo is applied successfully.

Starting URL: https://rahulshettyacademy.com/seleniumPractise/#/

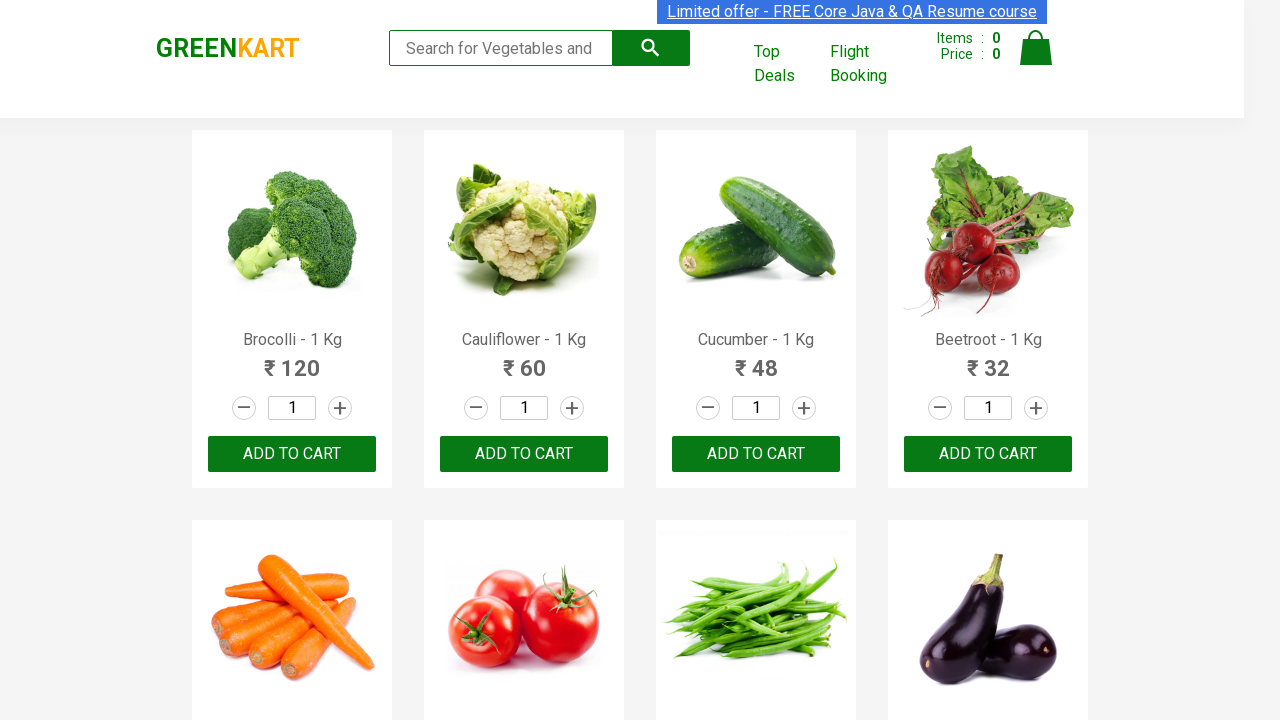

Waited for products to load on the page
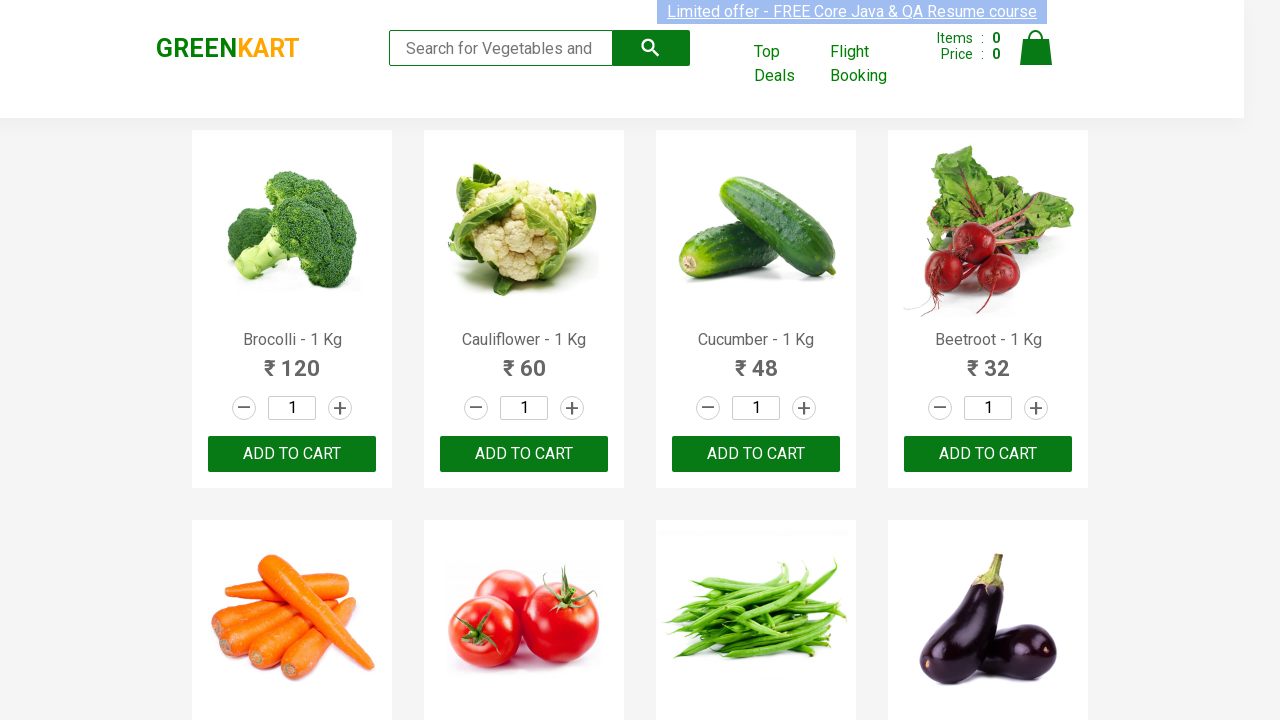

Retrieved all product elements from the page
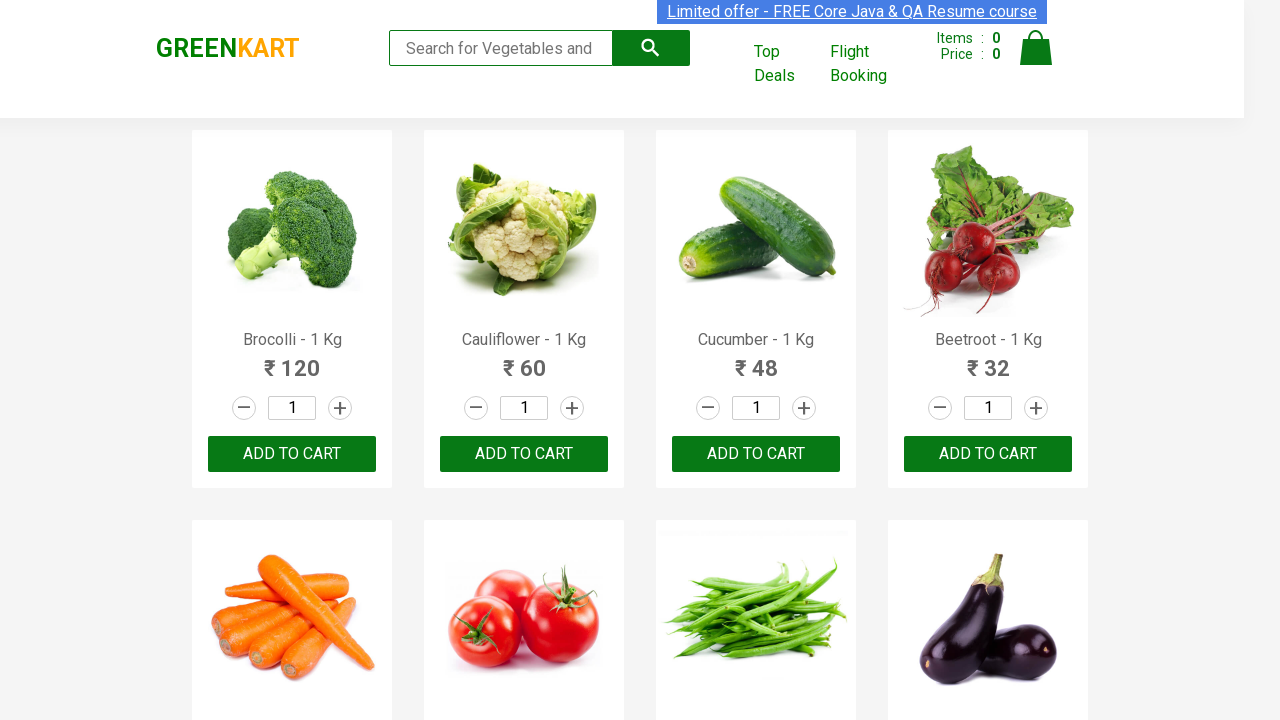

Added Brocolli to cart at (292, 454) on xpath=//div[@class='product-action']/button >> nth=0
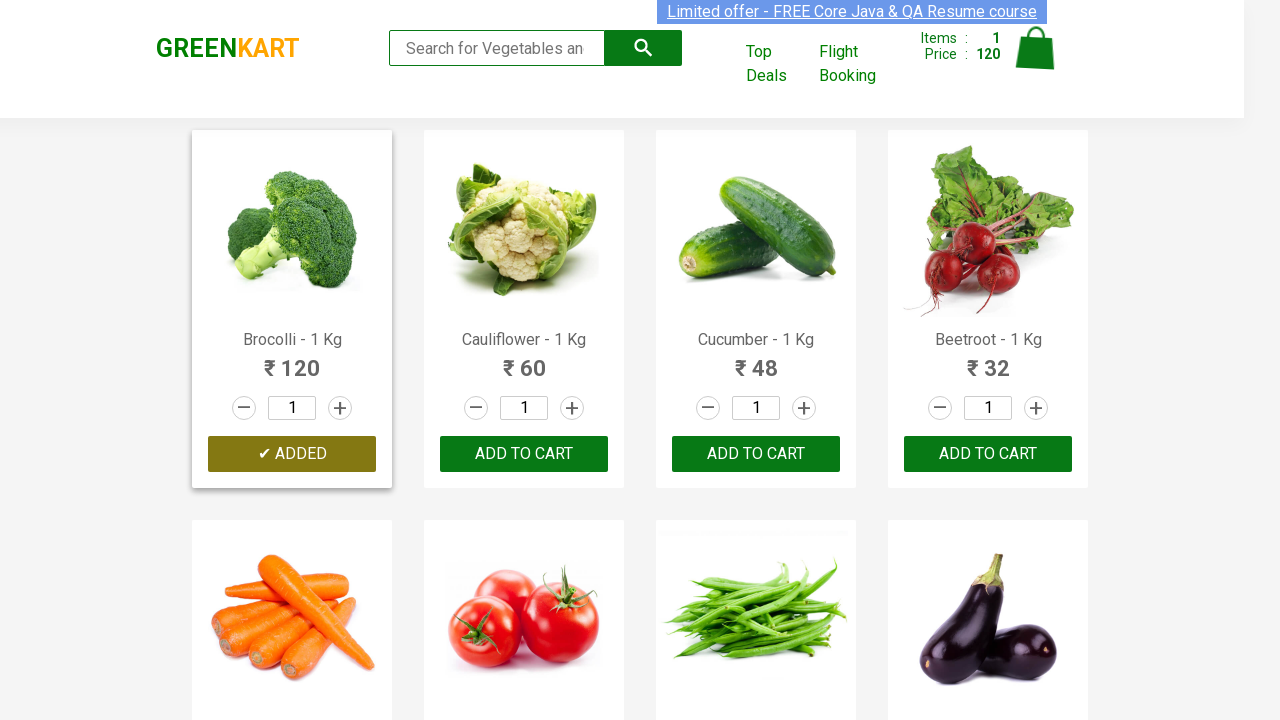

Added Cucumber to cart at (756, 454) on xpath=//div[@class='product-action']/button >> nth=2
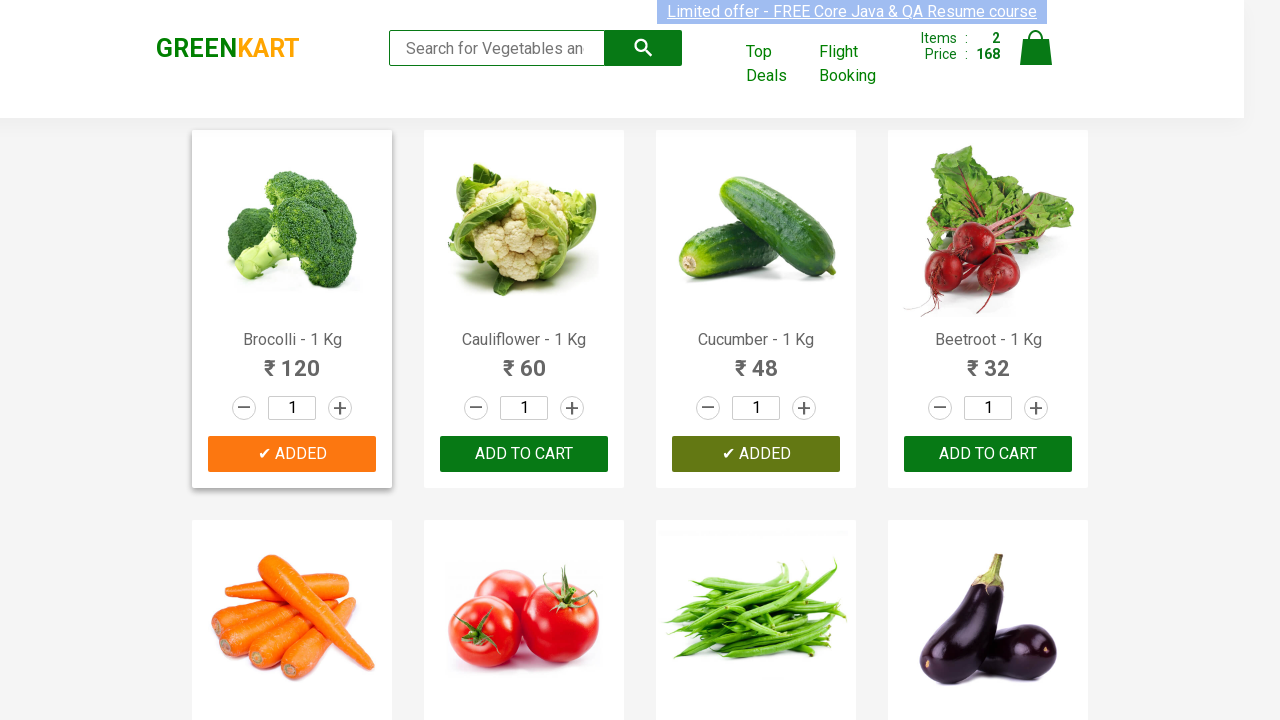

Added Beetroot to cart at (988, 454) on xpath=//div[@class='product-action']/button >> nth=3
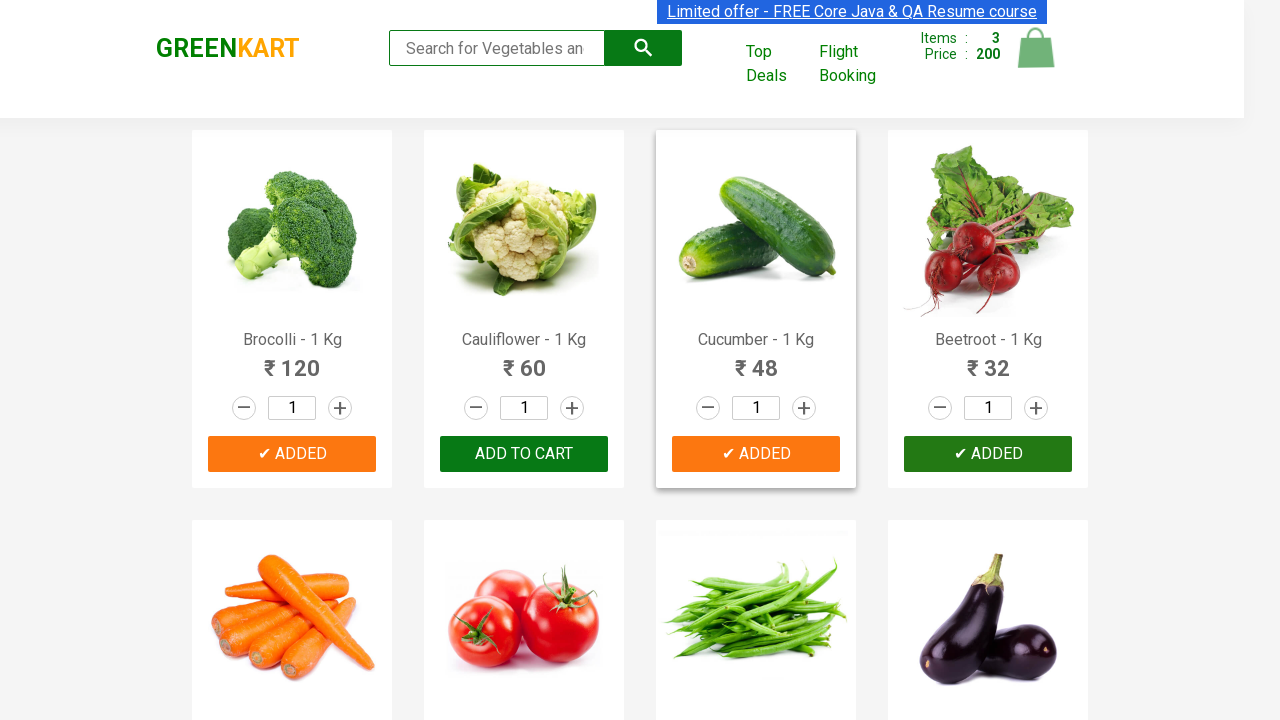

Added Carrot to cart at (292, 360) on xpath=//div[@class='product-action']/button >> nth=4
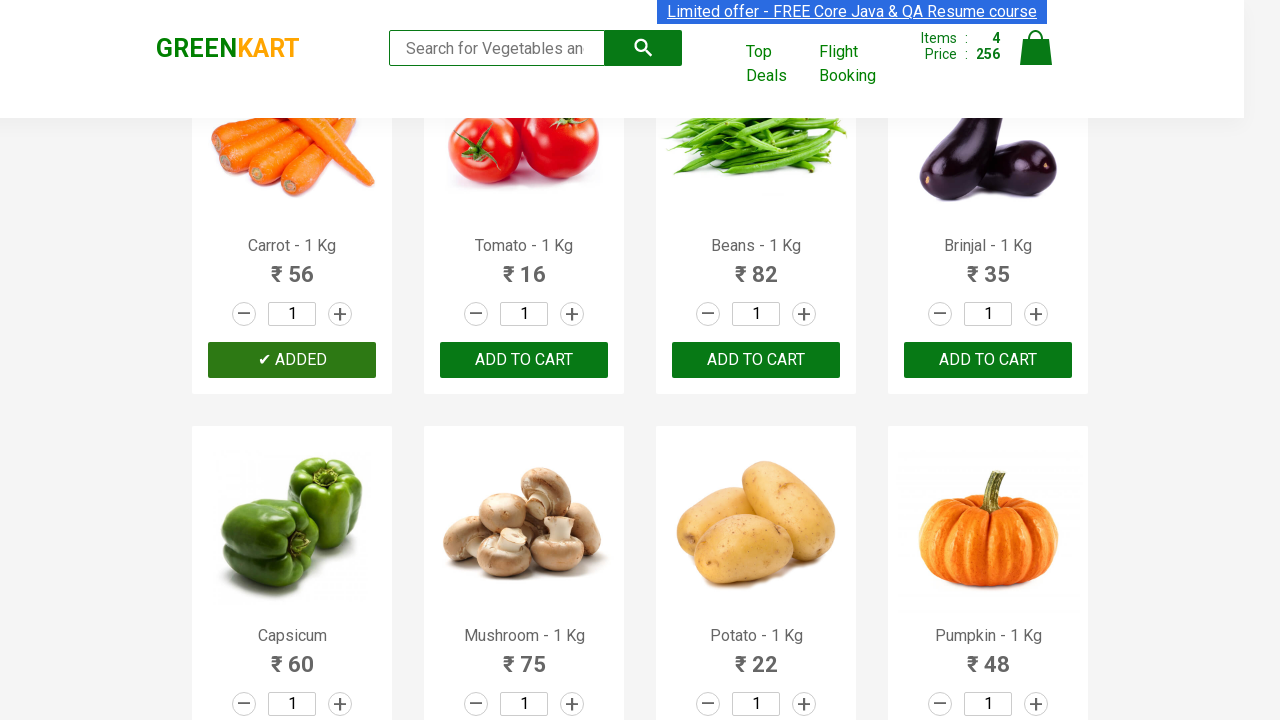

Clicked on cart icon to view cart at (1036, 48) on img[alt='Cart']
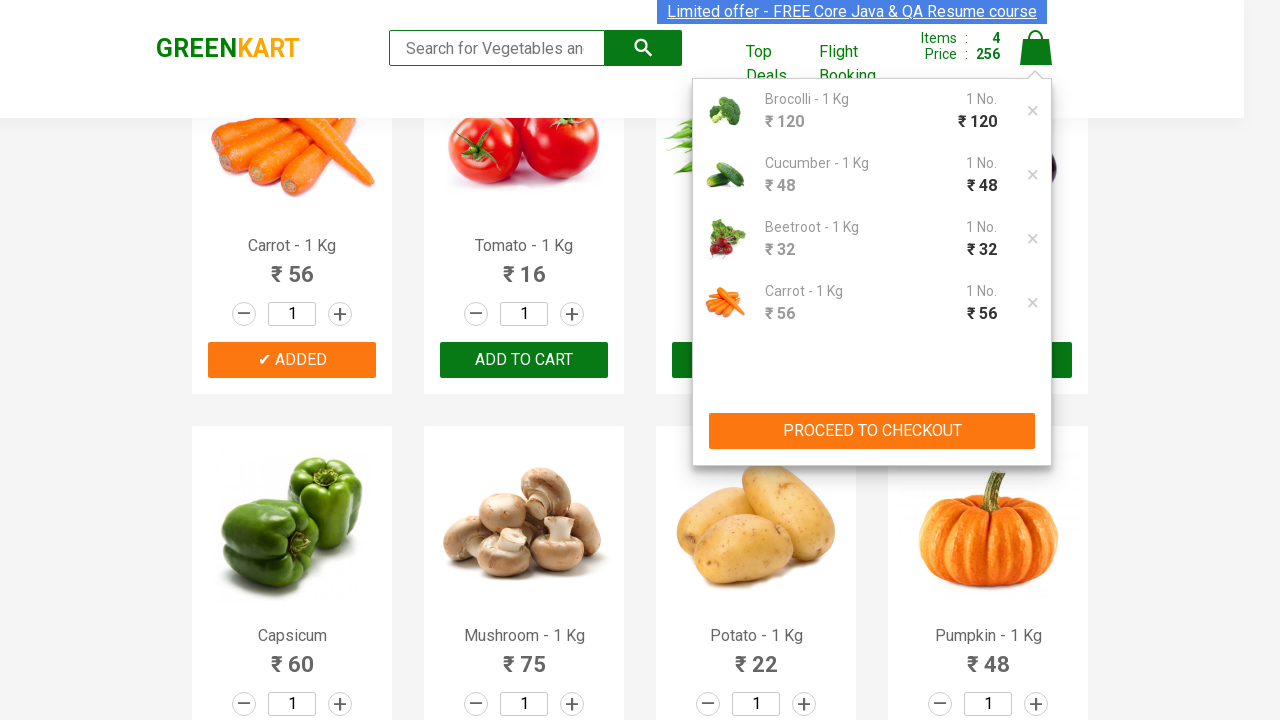

Clicked PROCEED TO CHECKOUT button at (872, 431) on xpath=//button[contains(text(), 'PROCEED TO CHECKOUT')]
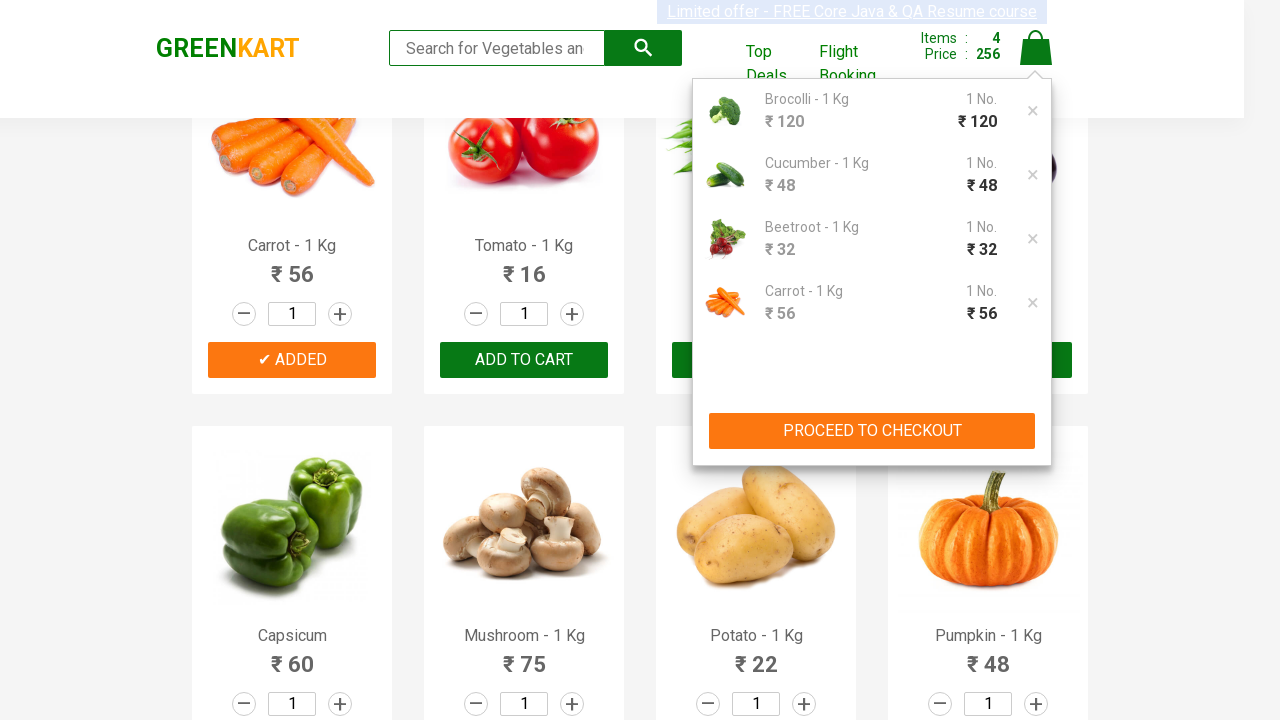

Promo code input field is now visible
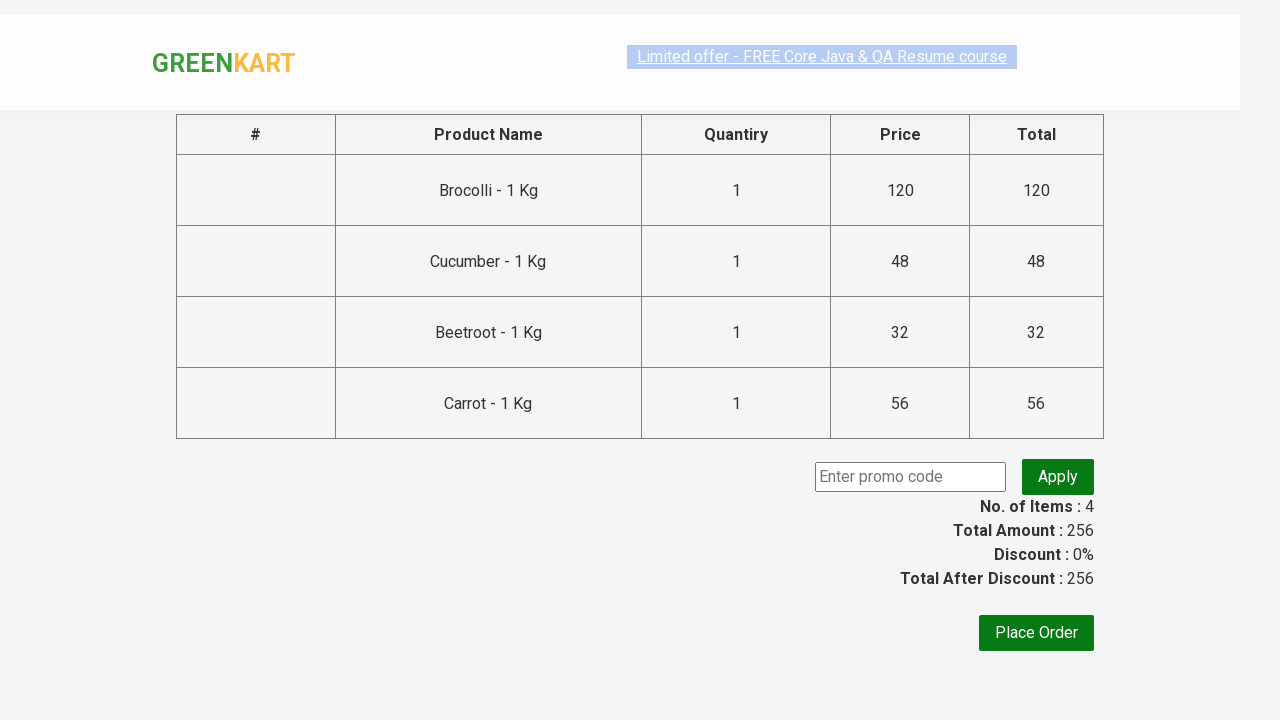

Filled promo code input with 'rahulshettyacademy' on input.promoCode
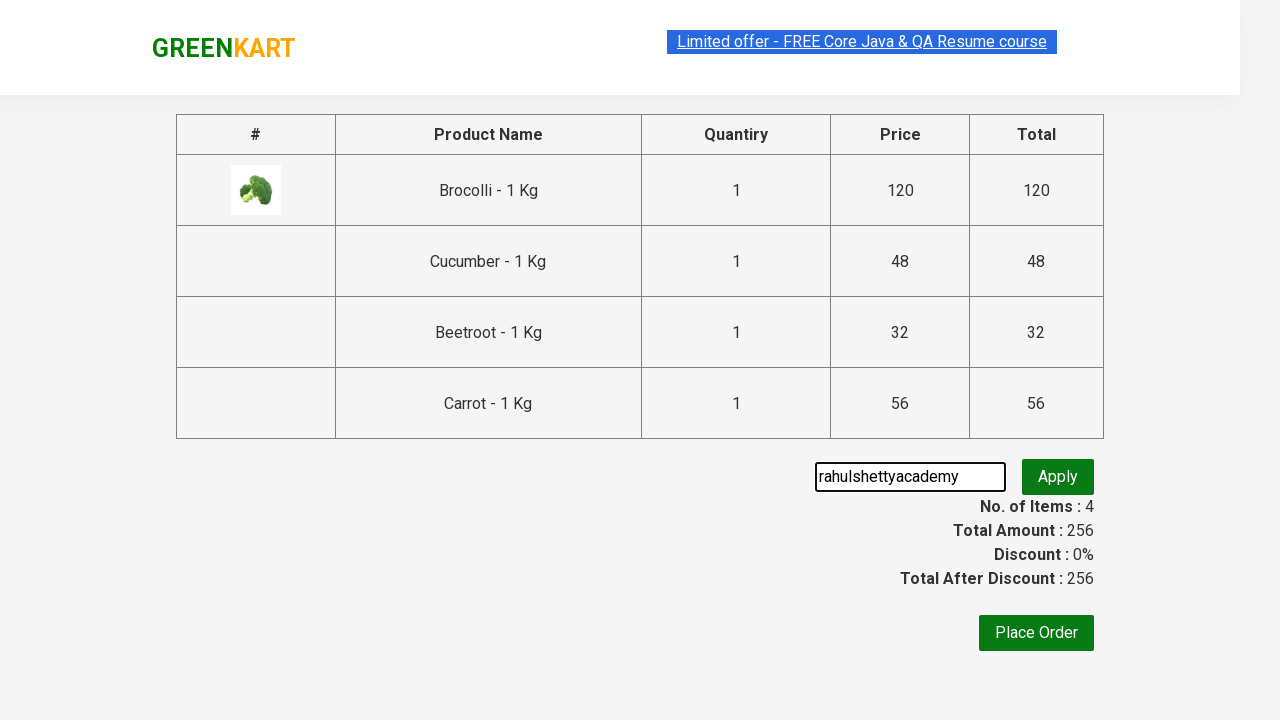

Clicked Apply promo button at (1058, 477) on button.promoBtn
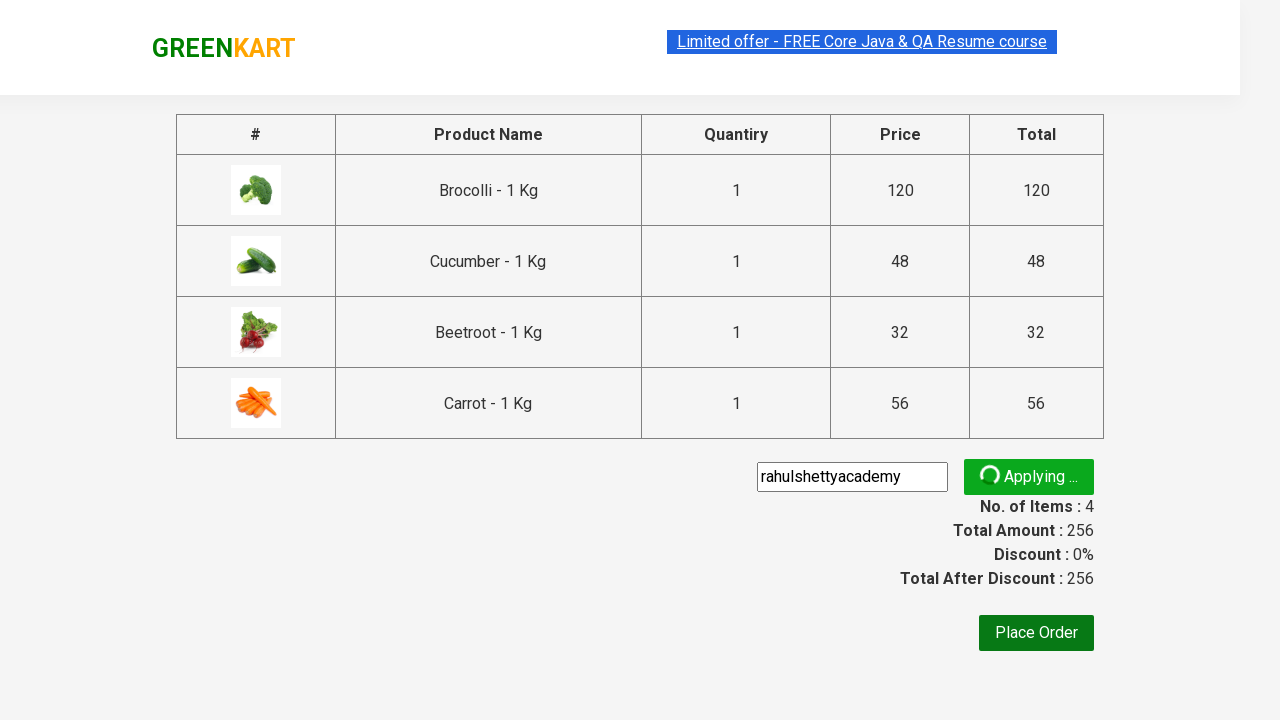

Promo code has been successfully applied and promo info is displayed
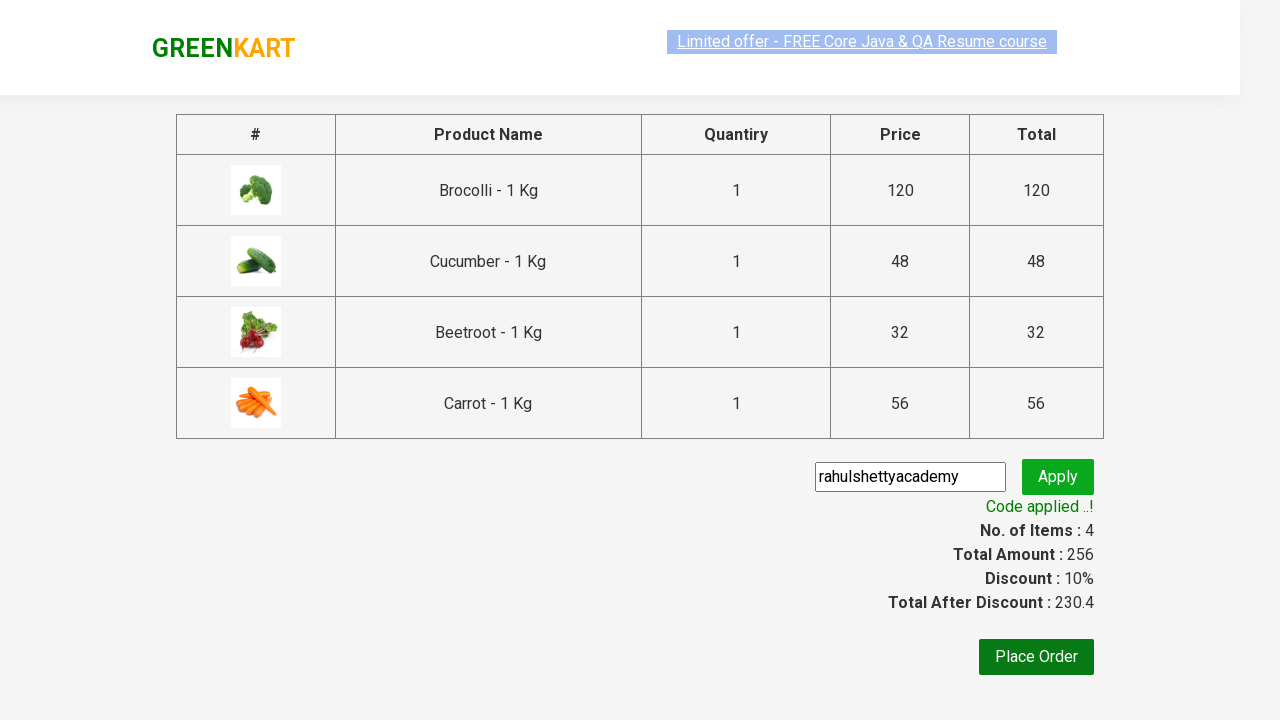

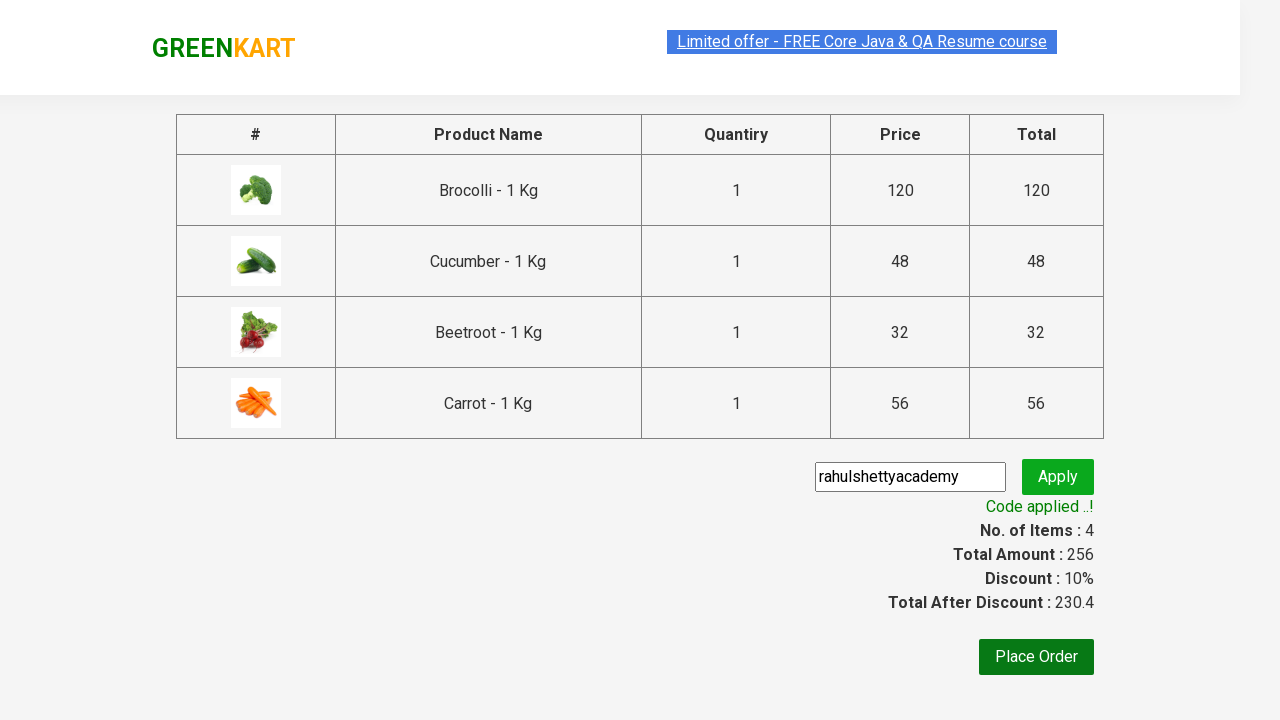